Tests the Contact Us form by filling in all required fields (name, email, subject, message) and verifying each field accepts the input correctly.

Starting URL: https://www.automationexercise.com/contact_us

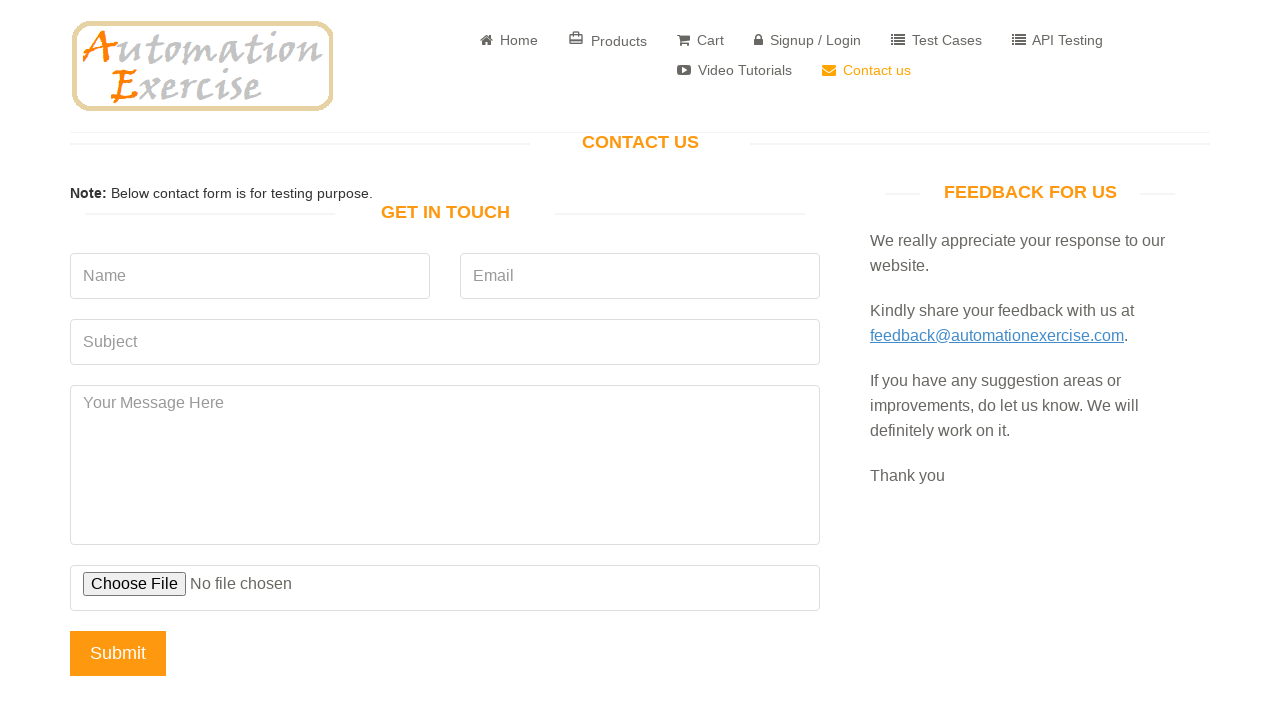

Verified 'Get In Touch' text is visible on Contact Us page
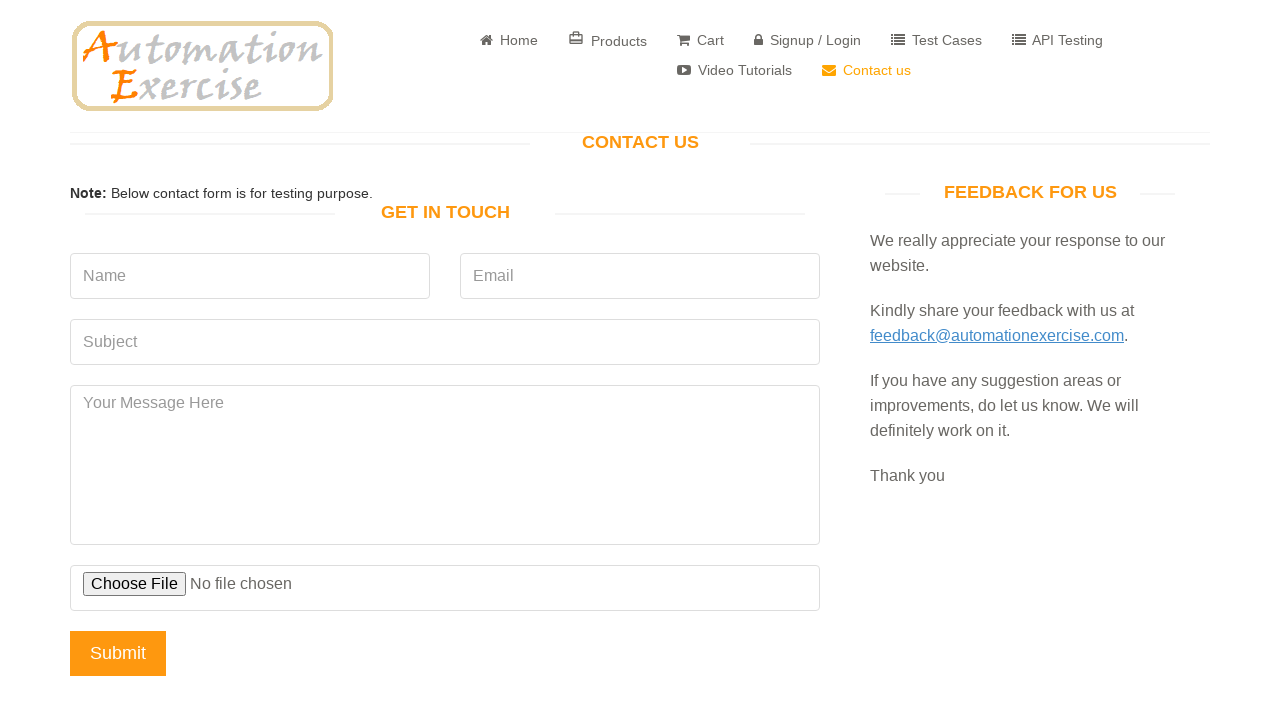

Cleared the Name input field on input[data-qa='name']
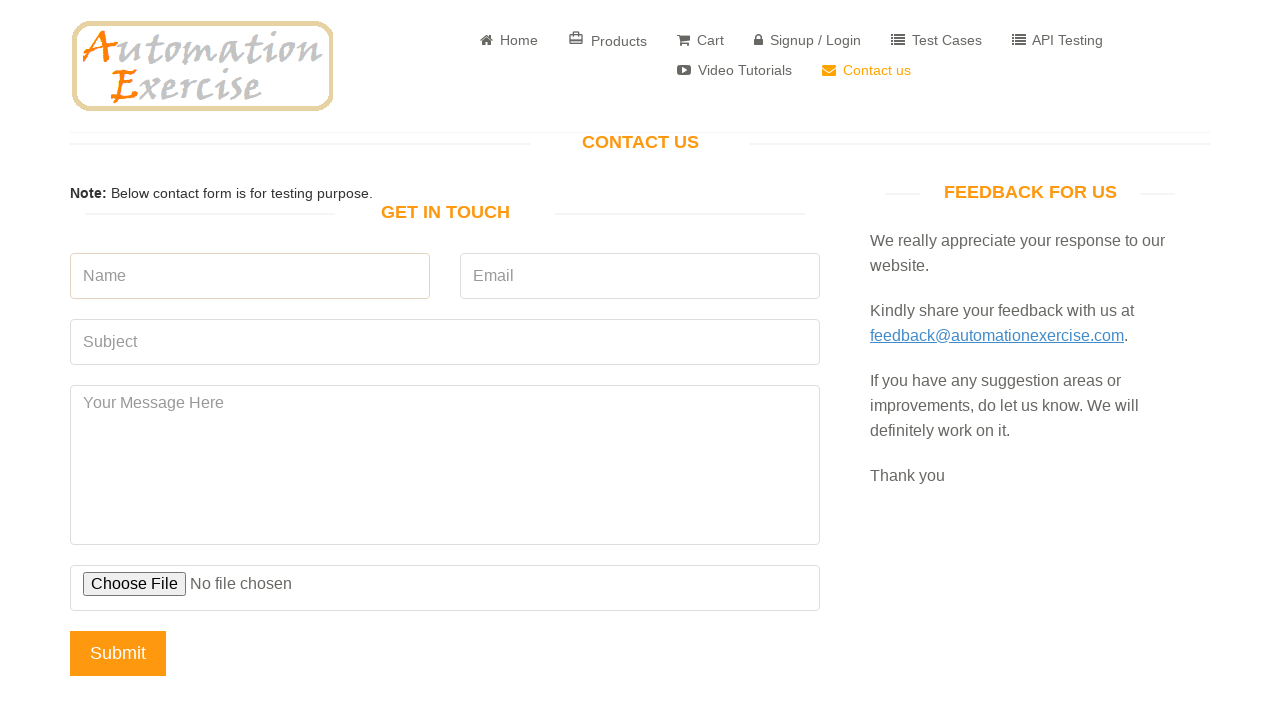

Filled Name field with 'Mert Yildiz' on input[data-qa='name']
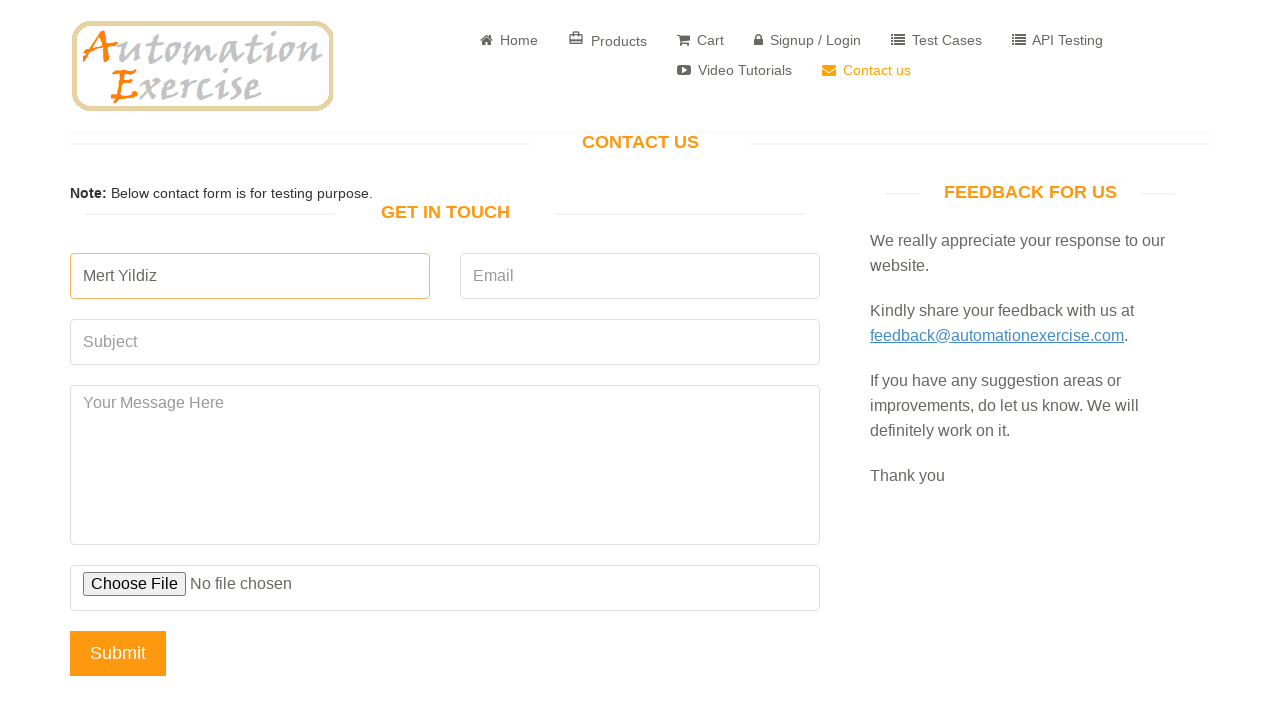

Cleared the Email input field on input[data-qa='email']
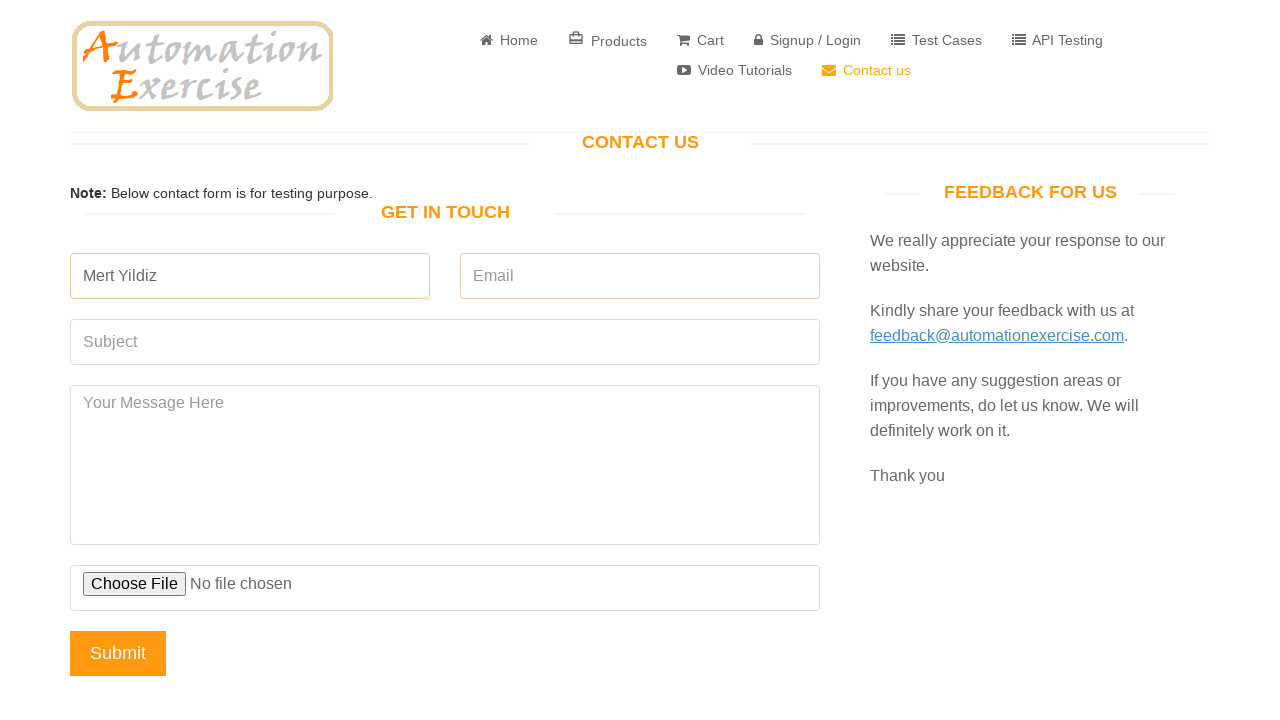

Filled Email field with 'mert.test@example.com' on input[data-qa='email']
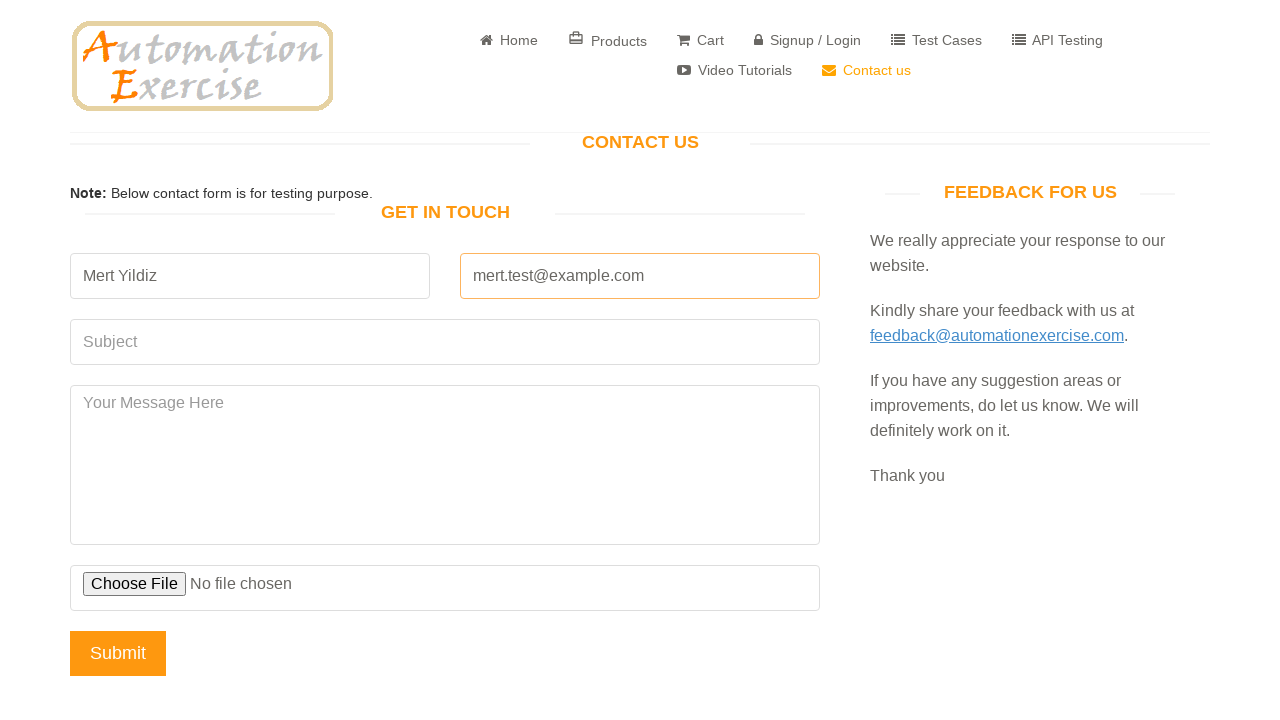

Cleared the Subject input field on input[data-qa='subject']
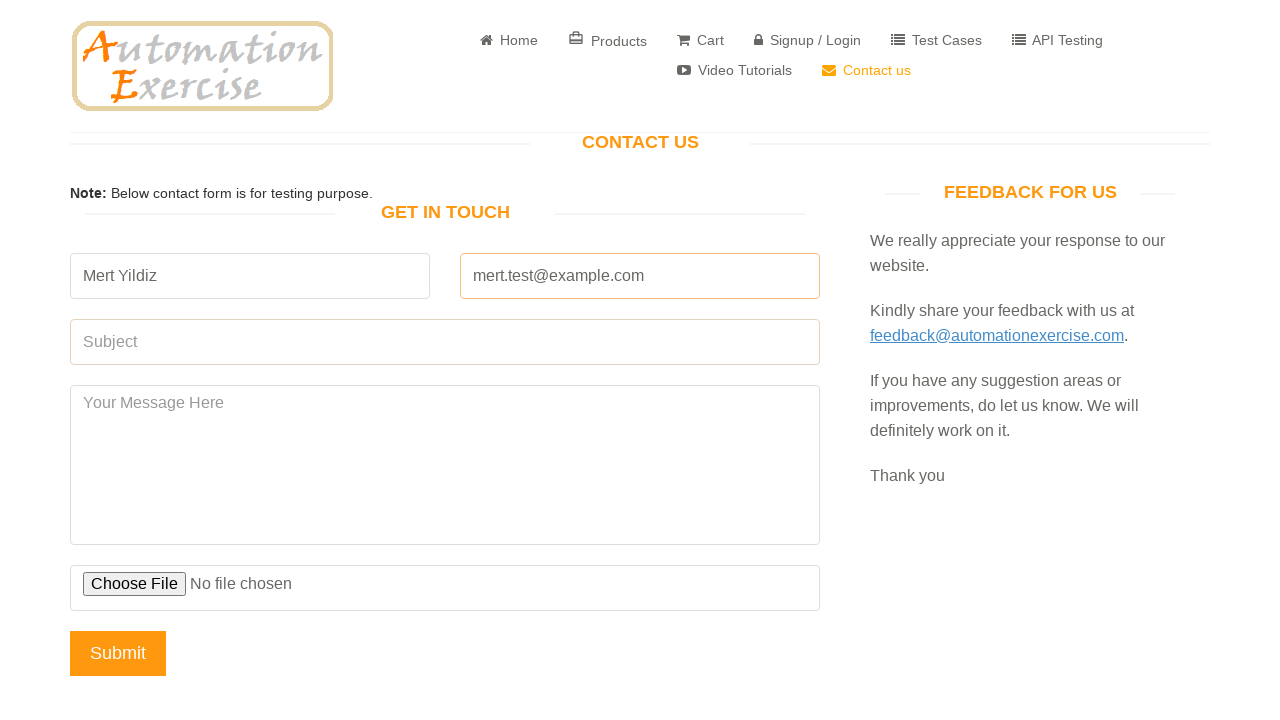

Filled Subject field with 'test' on input[data-qa='subject']
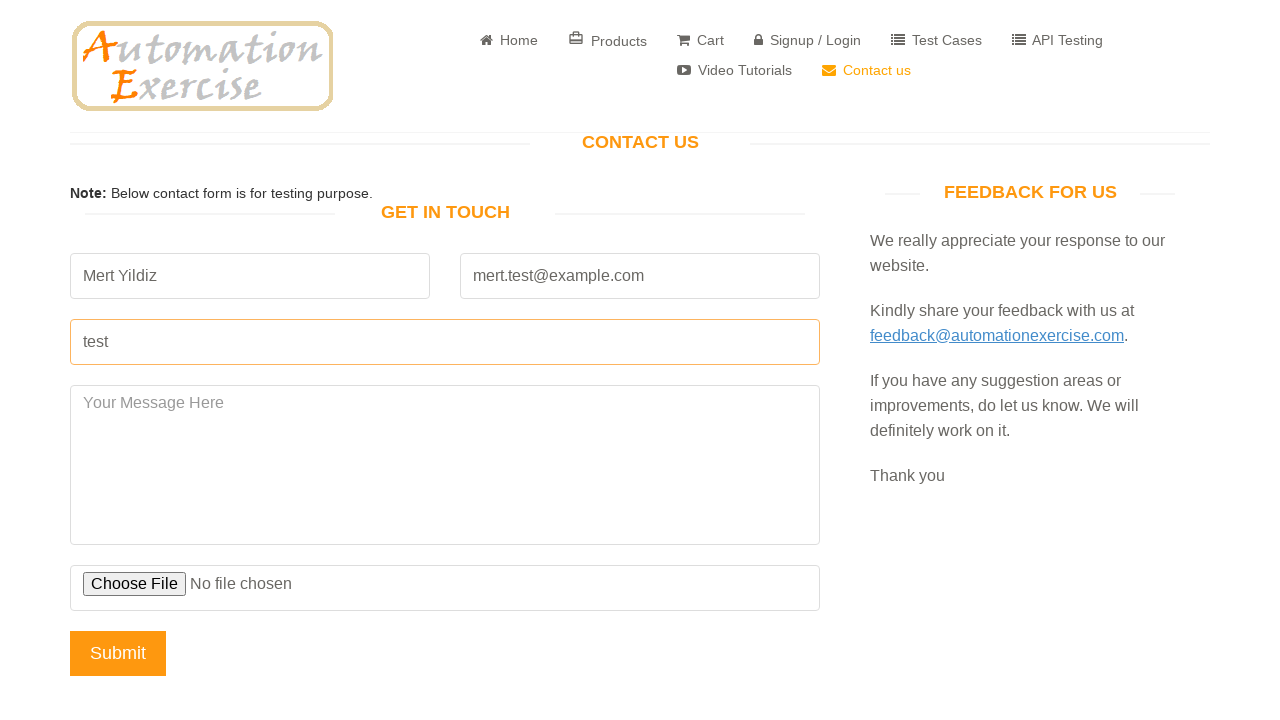

Cleared the Message textarea field on textarea[data-qa='message']
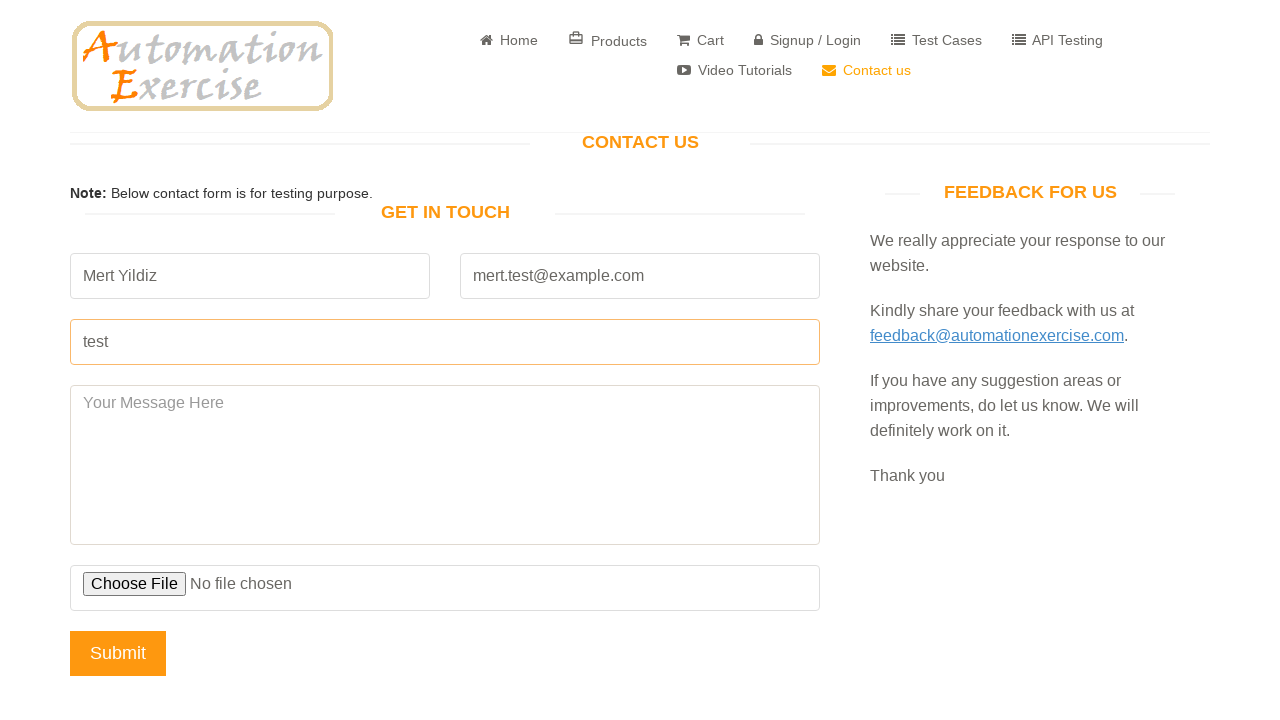

Filled Message field with 'Is the contact form working properly?' on textarea[data-qa='message']
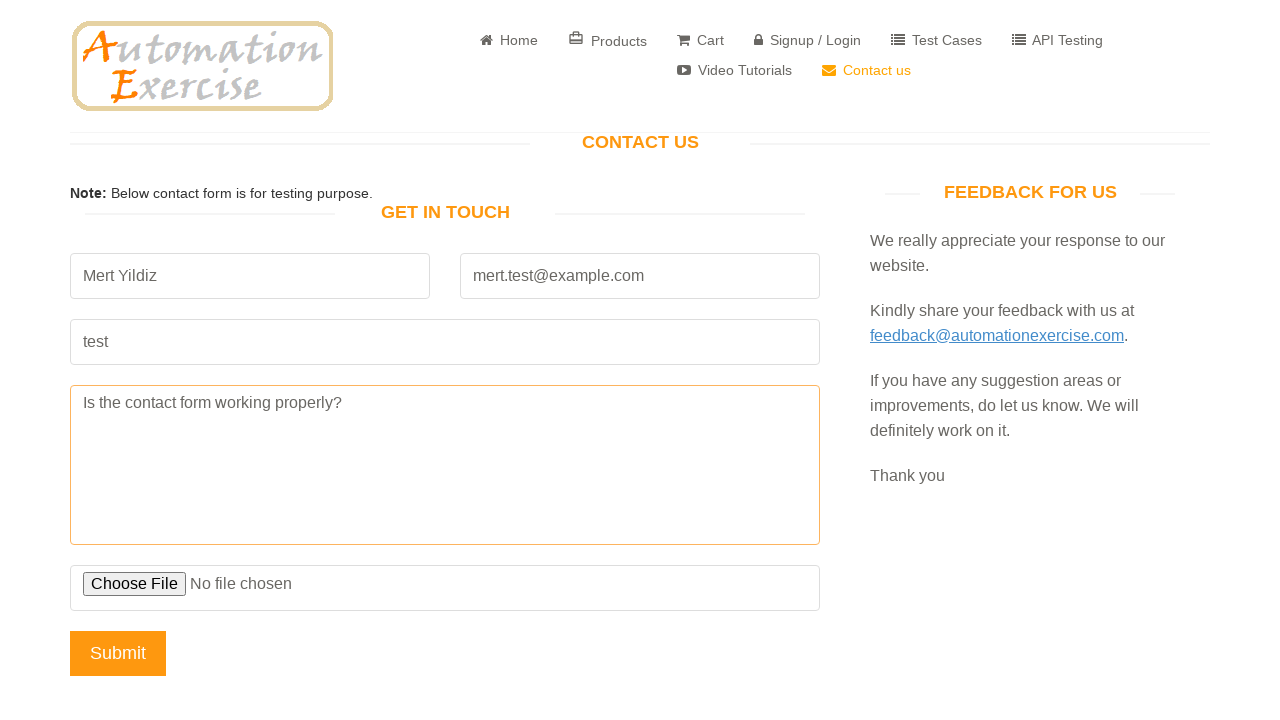

Verified Name field contains text
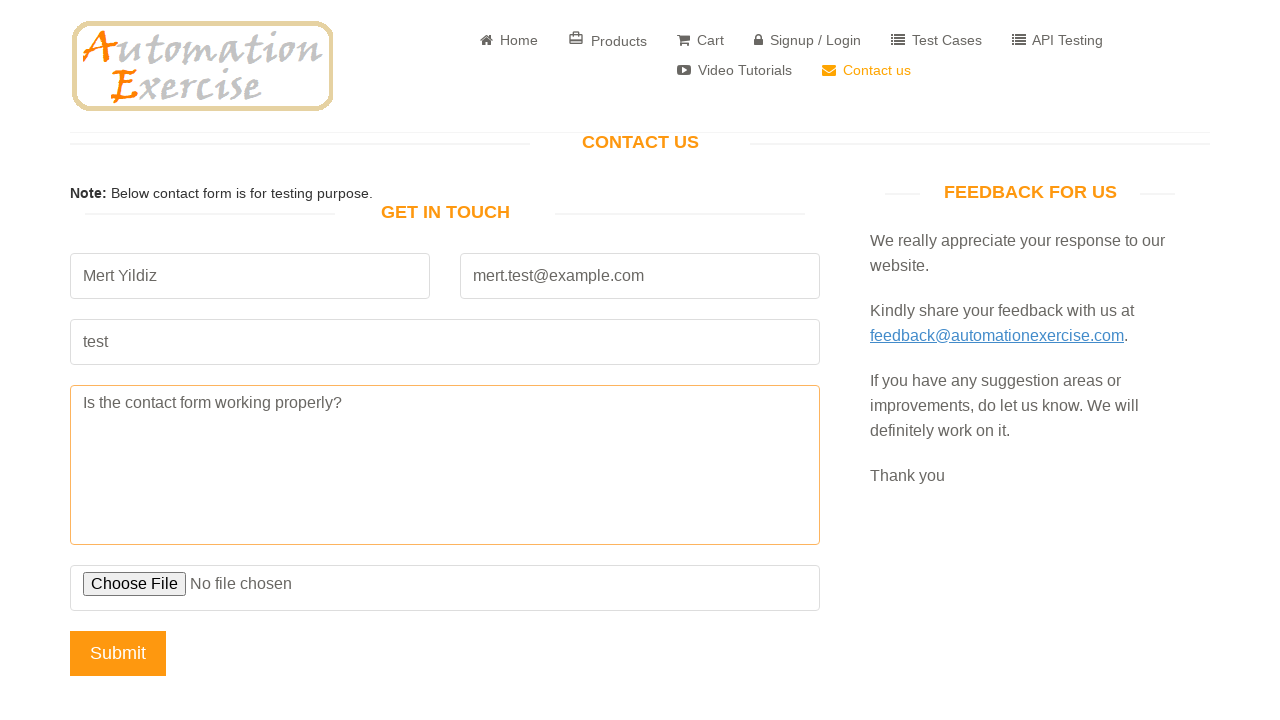

Verified Email field contains text
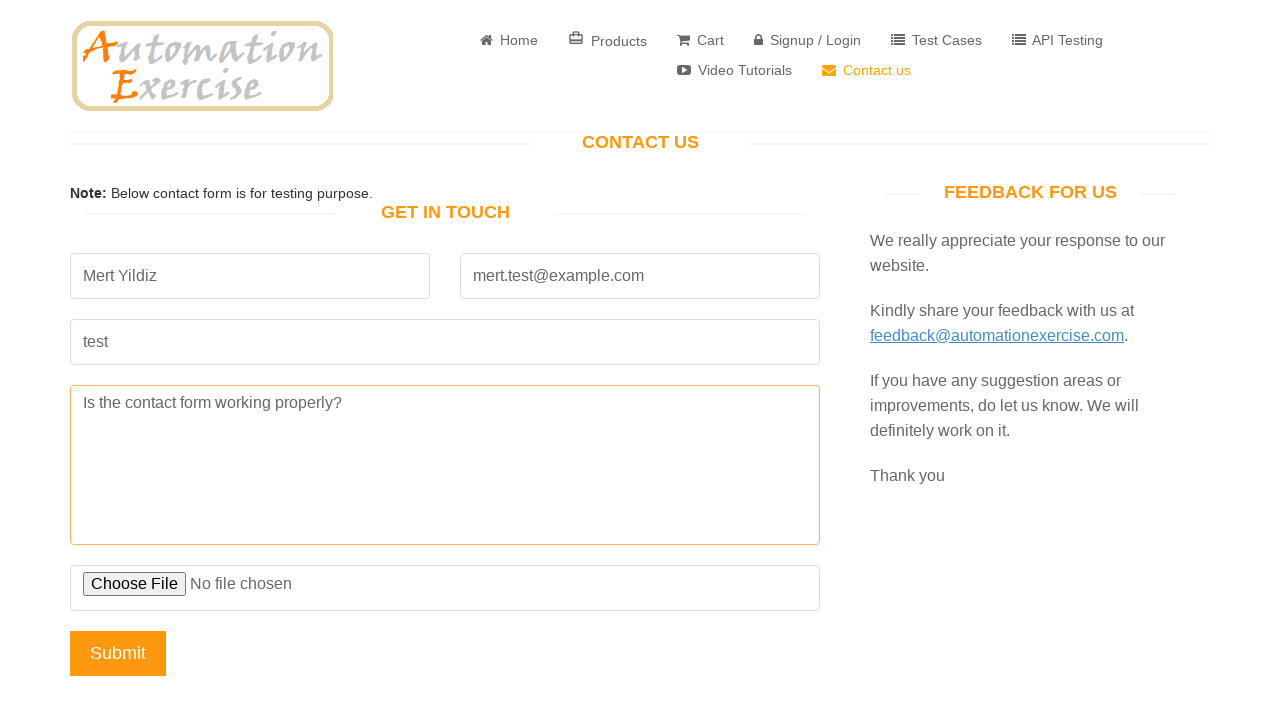

Verified Subject field contains text
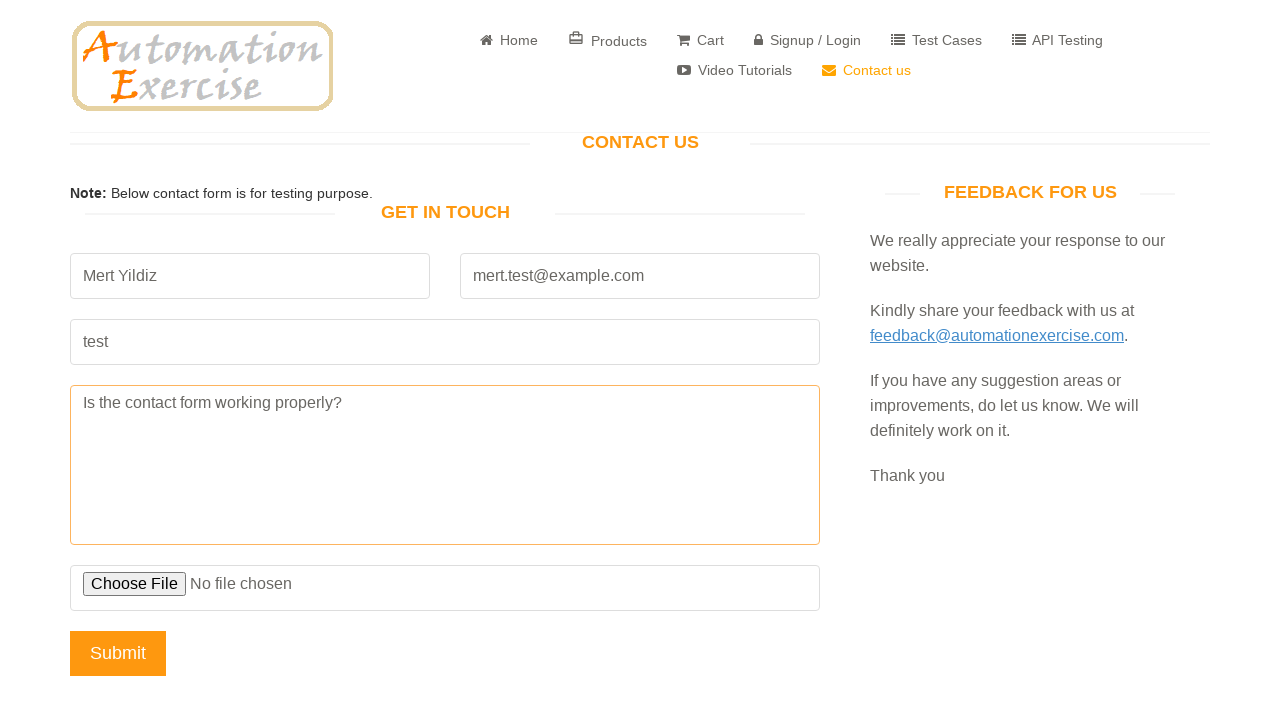

Verified Message field contains text
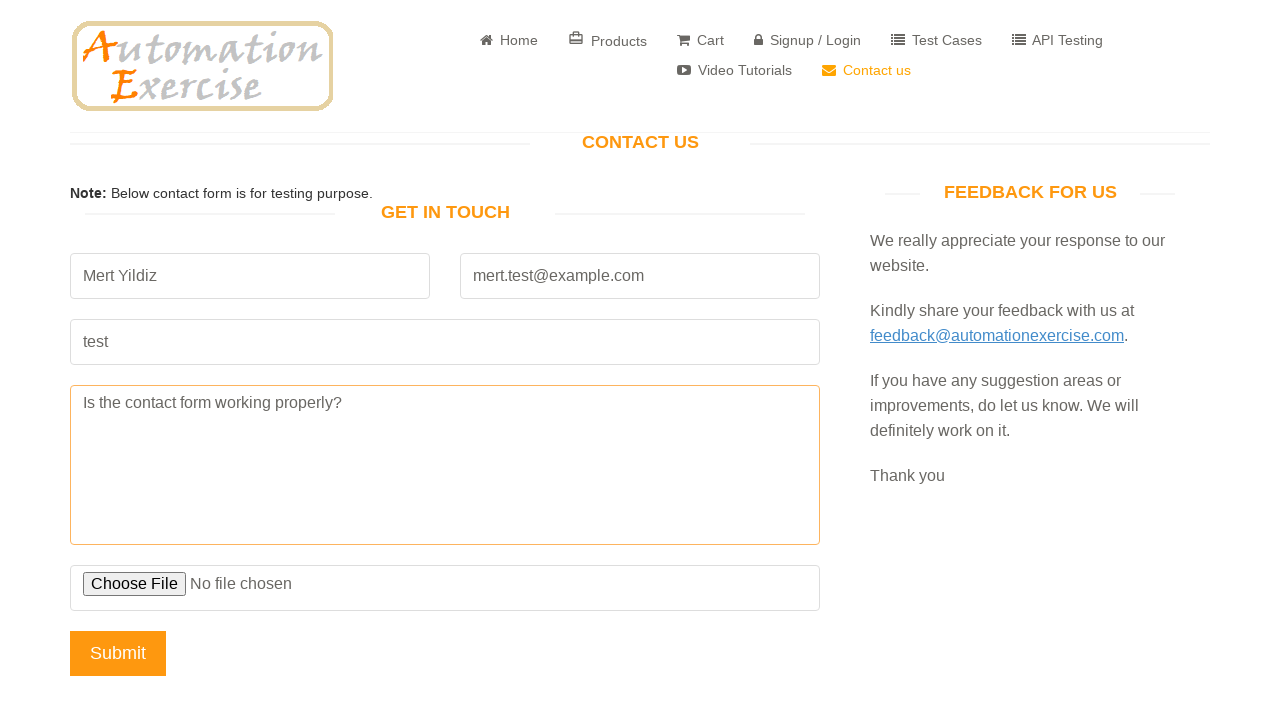

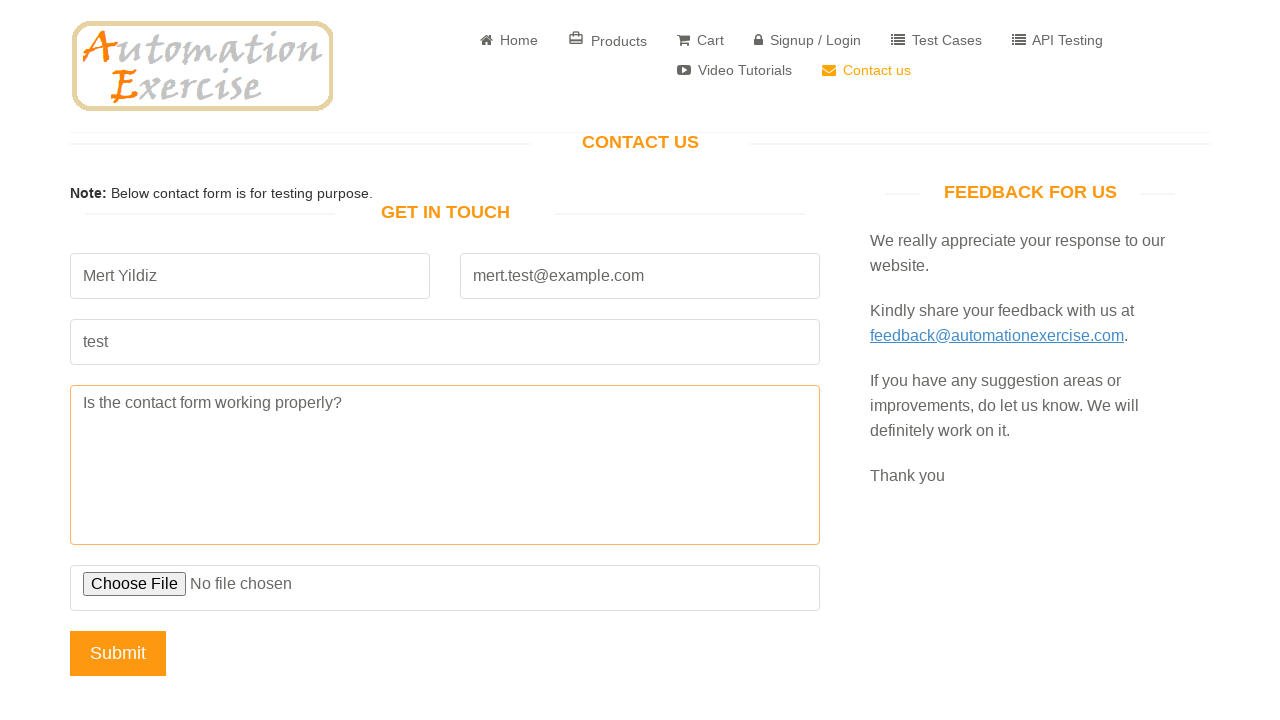